Navigates to Python 2.7.12 download page and clicks on the Windows x86-64 MSI installer download link to test file download functionality

Starting URL: https://www.python.org/downloads/release/python-2712/

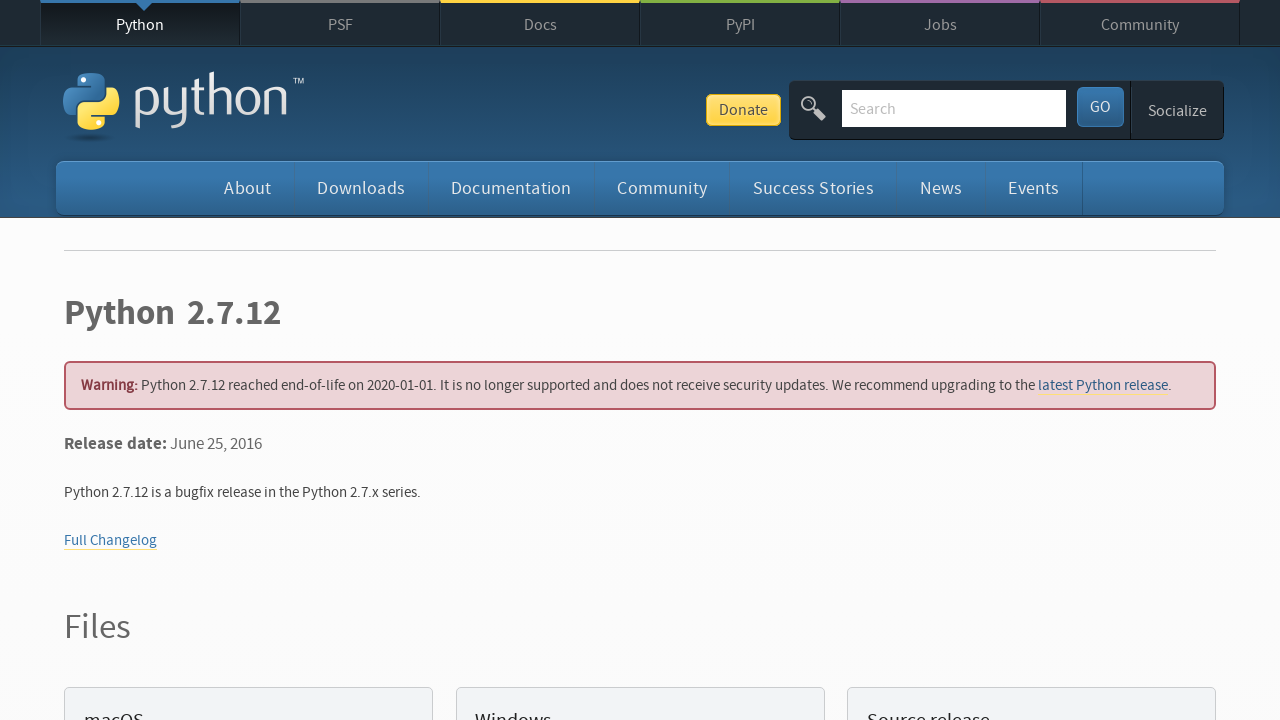

Navigated to Python 2.7.12 release page
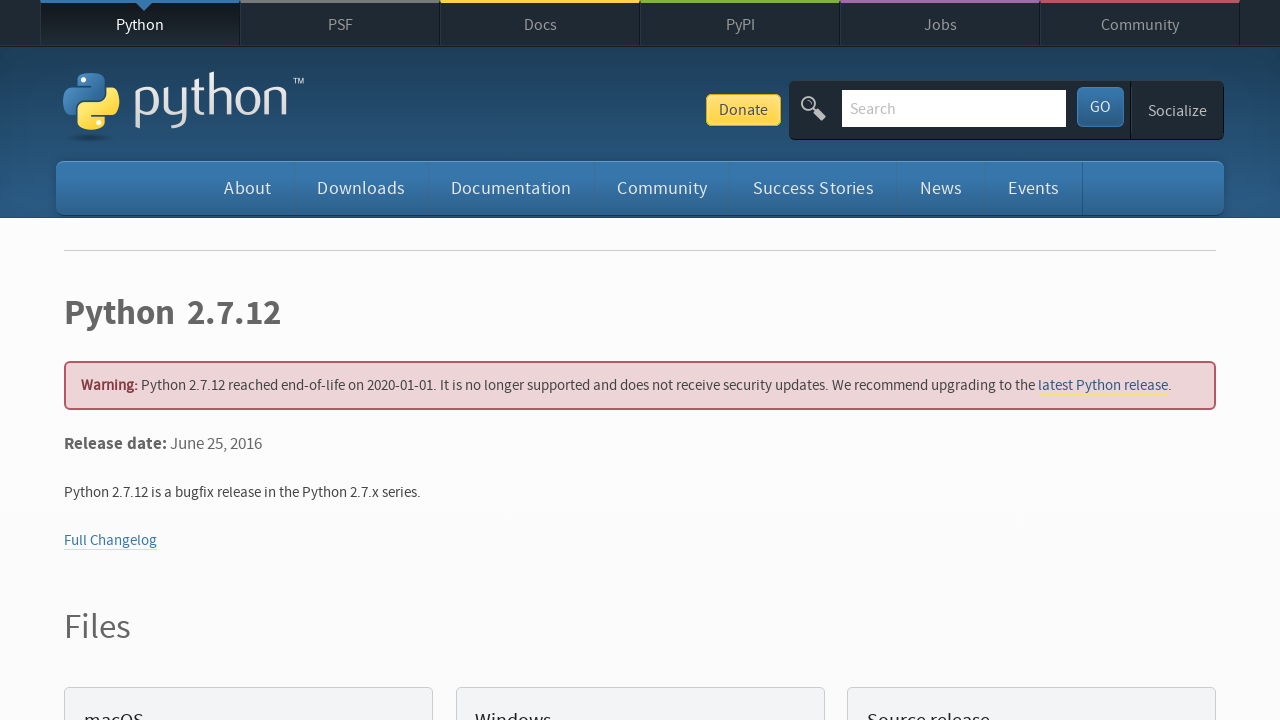

Clicked on Windows x86-64 MSI installer download link at (162, 360) on a:has-text('Windows x86-64 MSI installer')
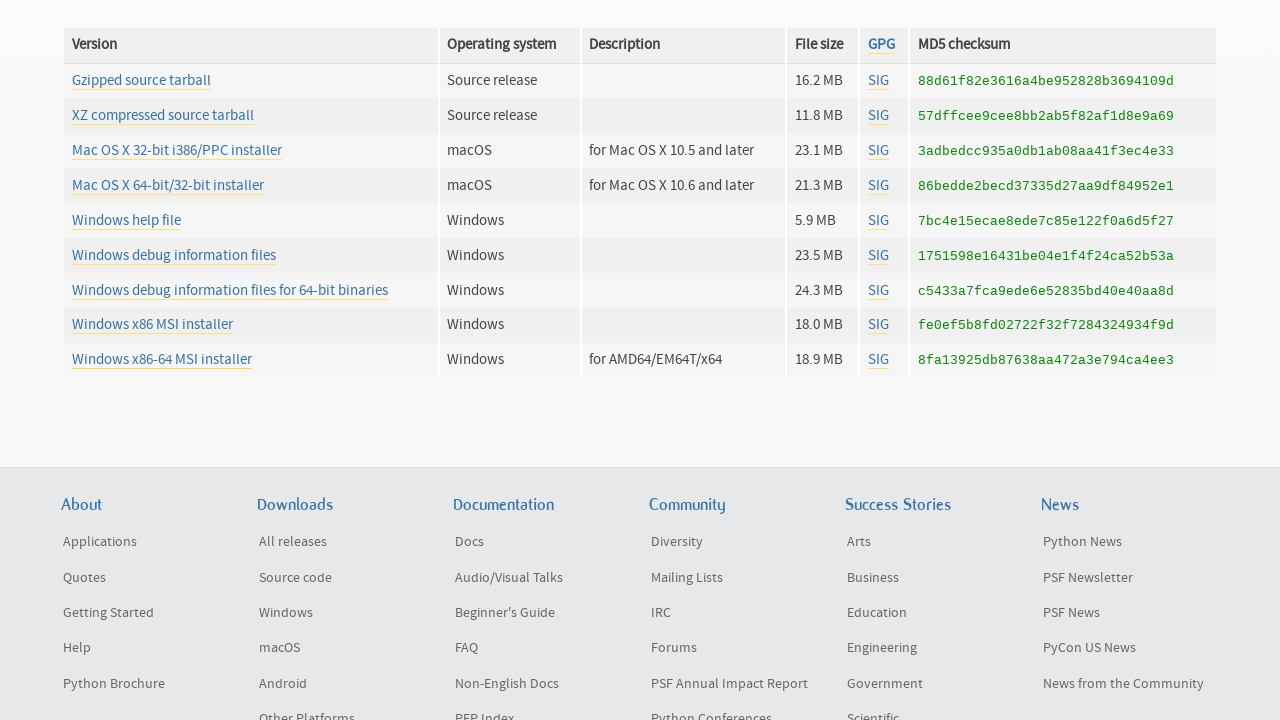

Waited for download to start
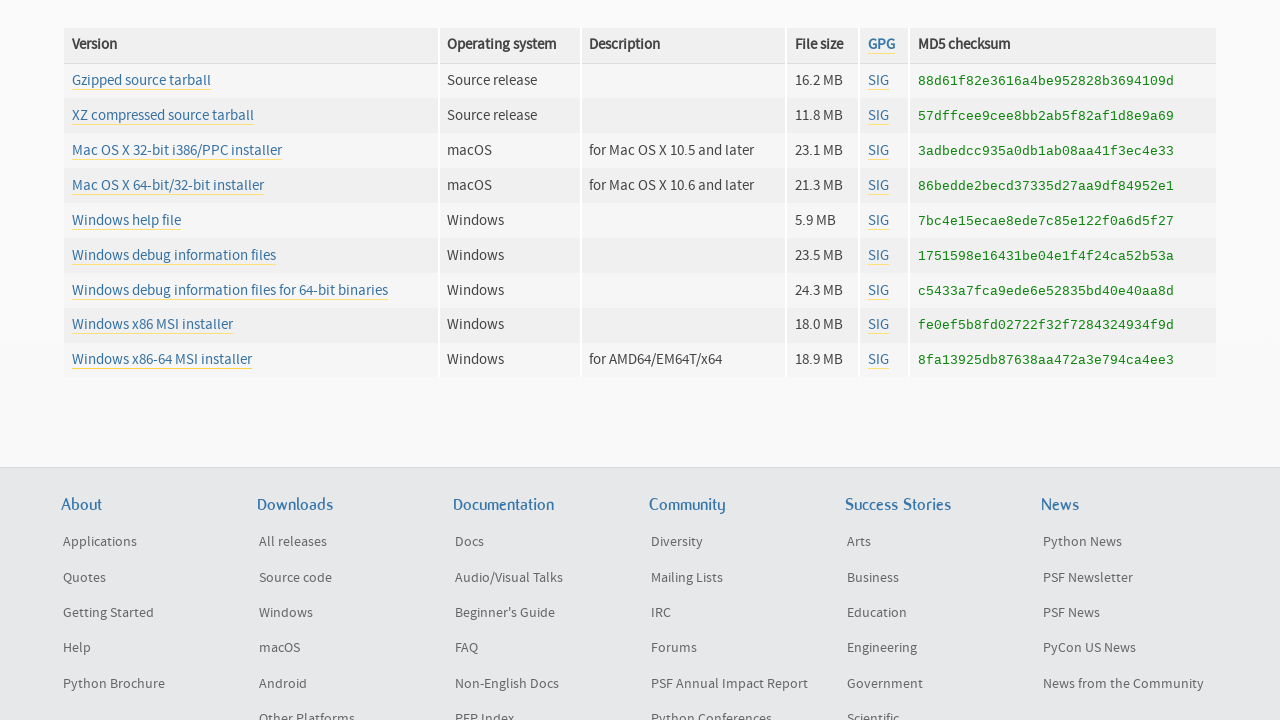

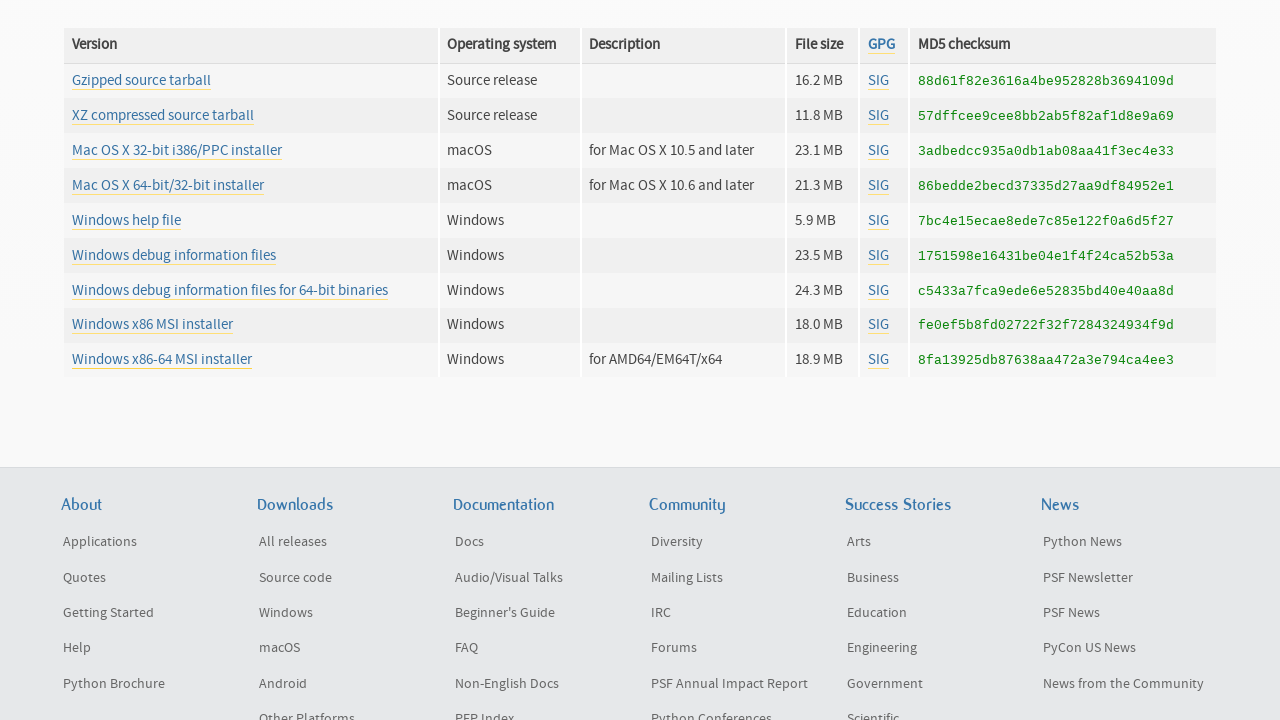